Tests navigation through footer links by opening each link in a new tab and verifying the page titles

Starting URL: https://rahulshettyacademy.com/AutomationPractice/

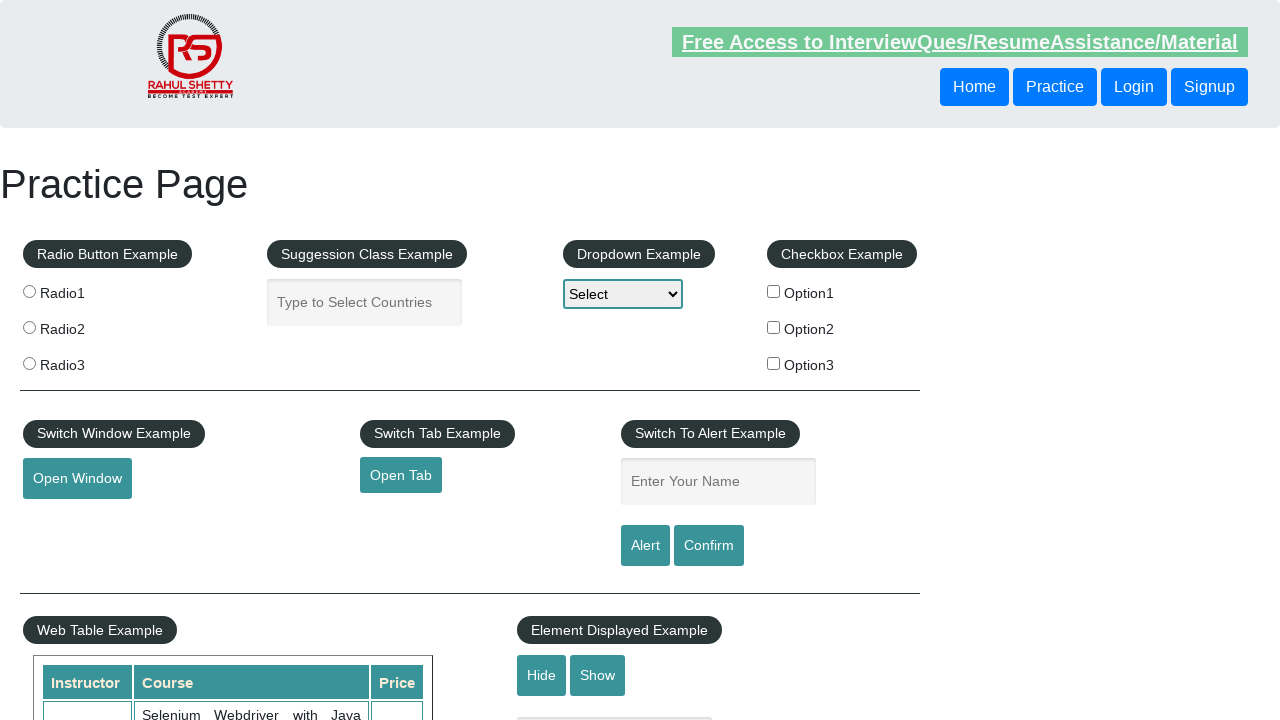

Located all links on the page
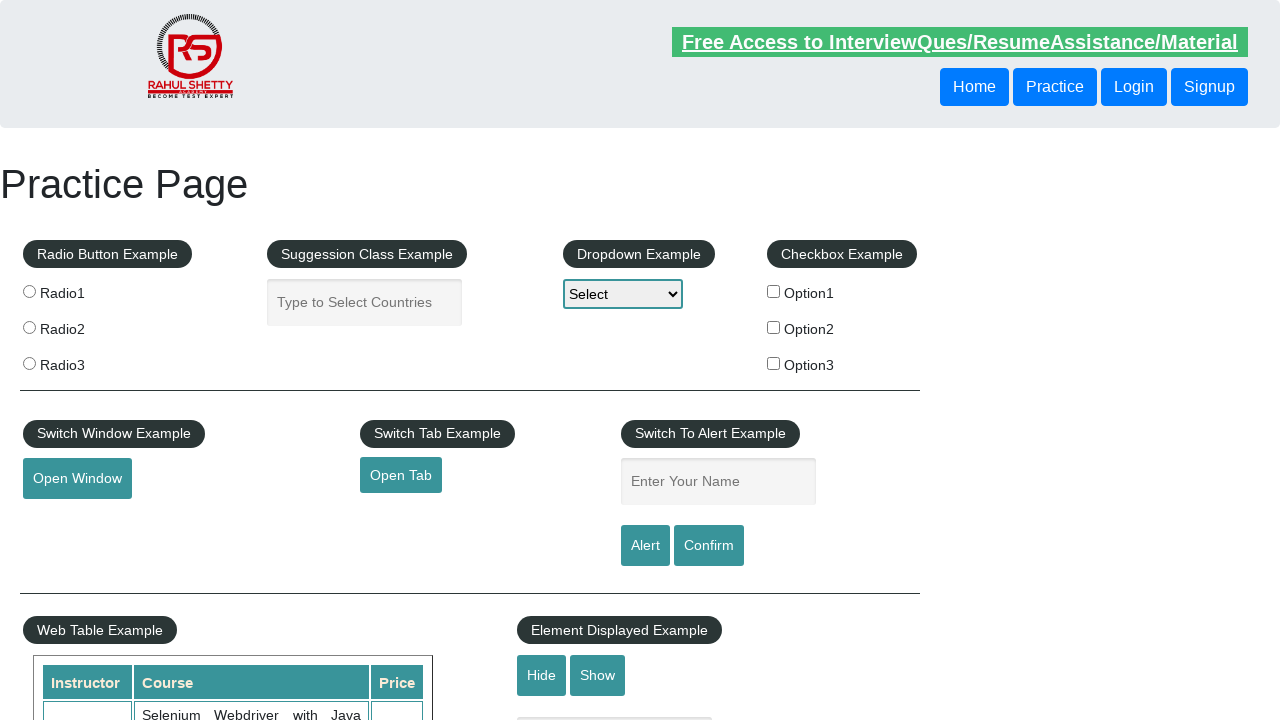

Located footer section with id 'gf-BIG'
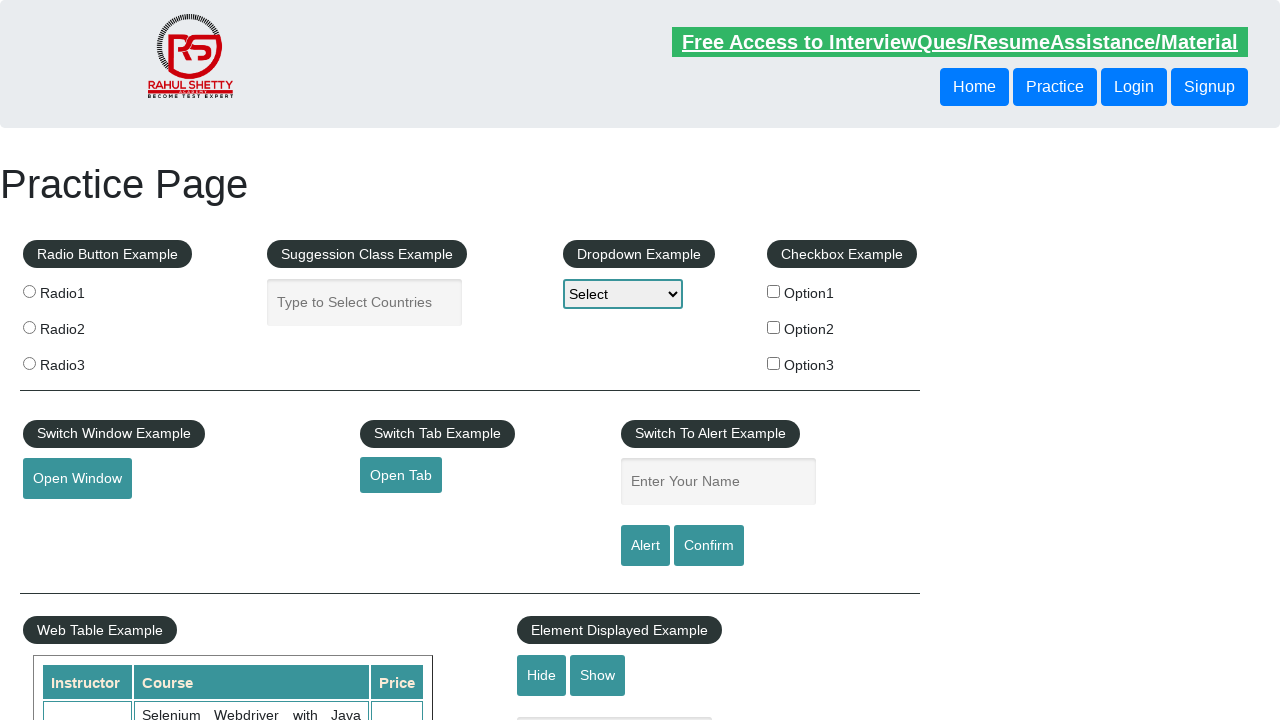

Located all footer links: 20 links found
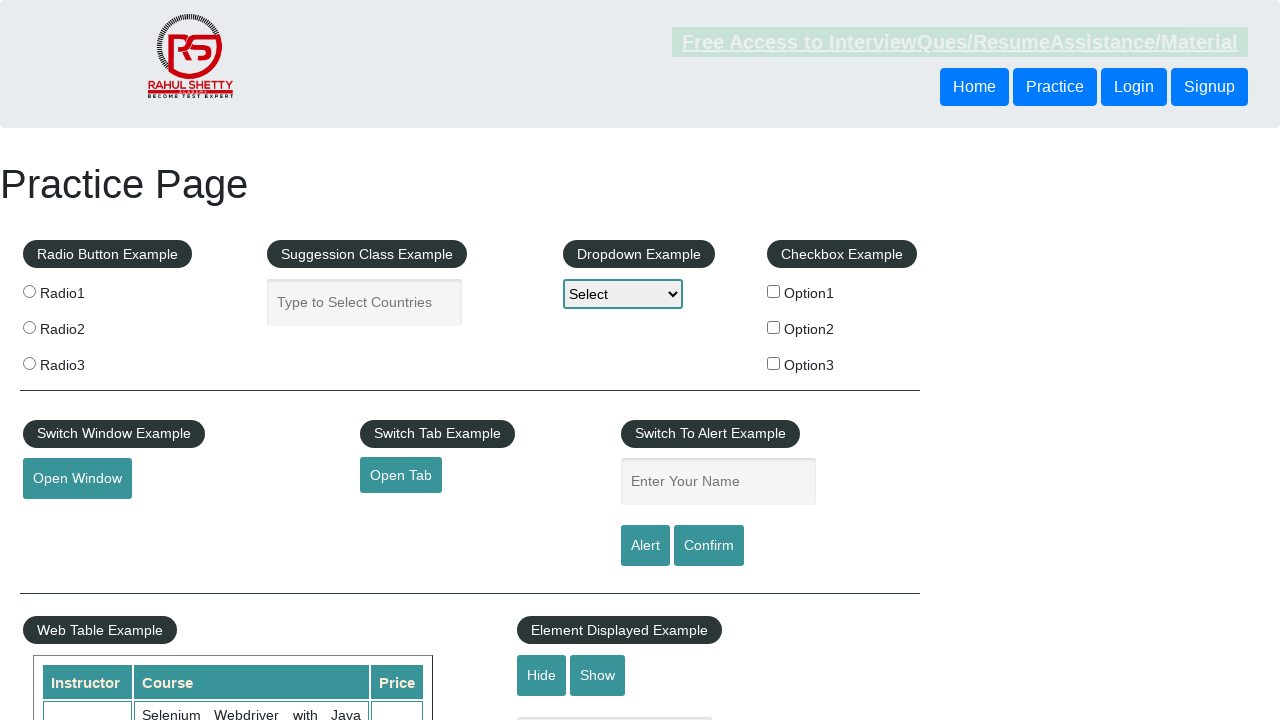

Located first column in footer table
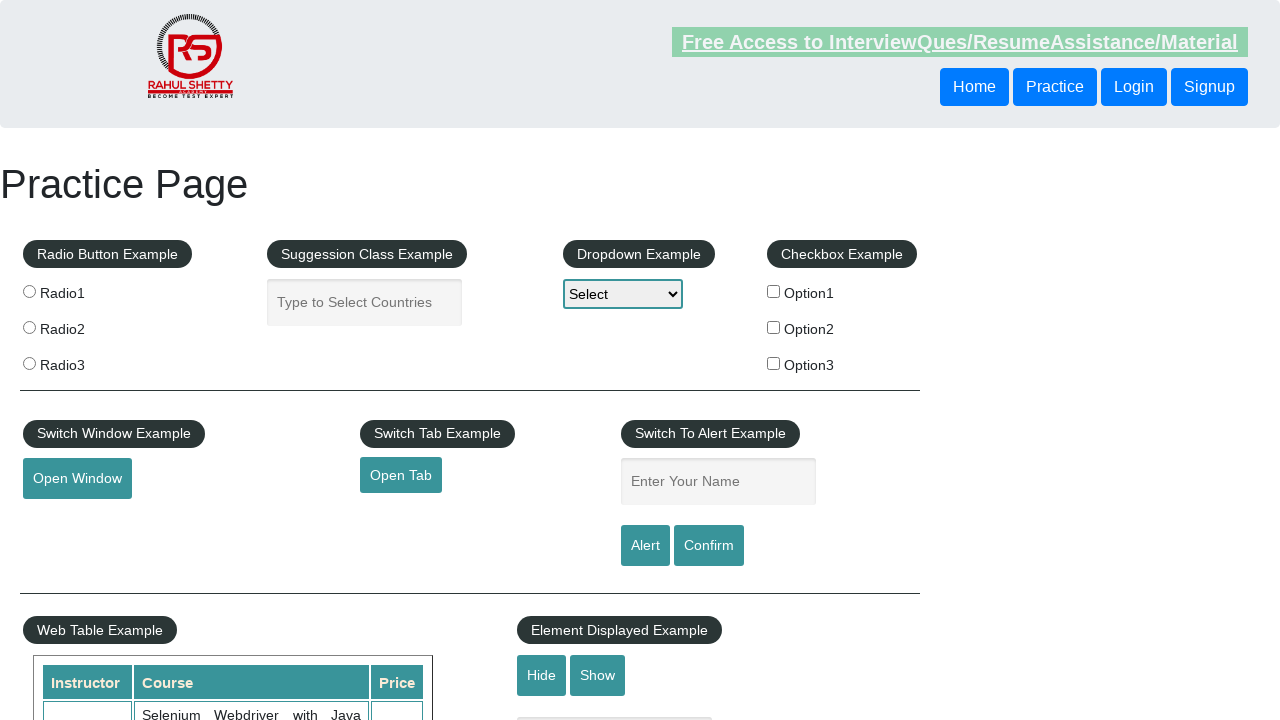

Located all links in footer column: 5 links found
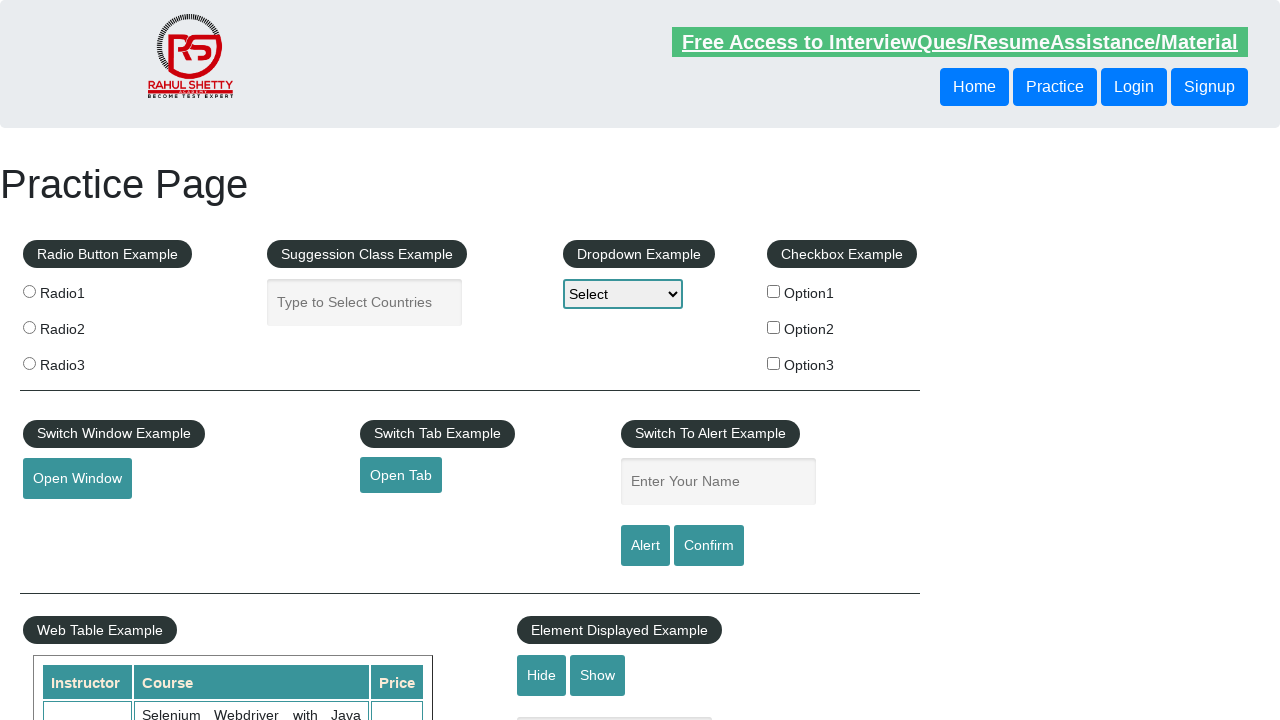

Retrieved href from footer link 2: http://www.restapitutorial.com/
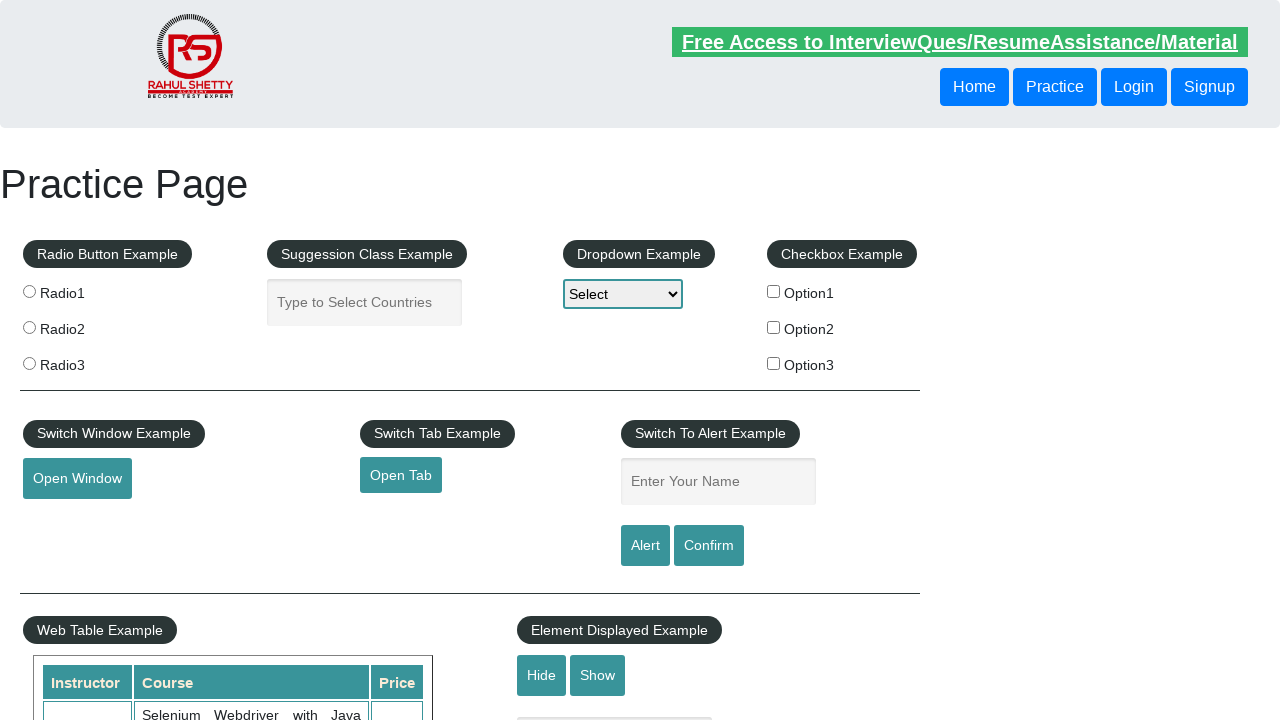

Created new tab/page for link 2
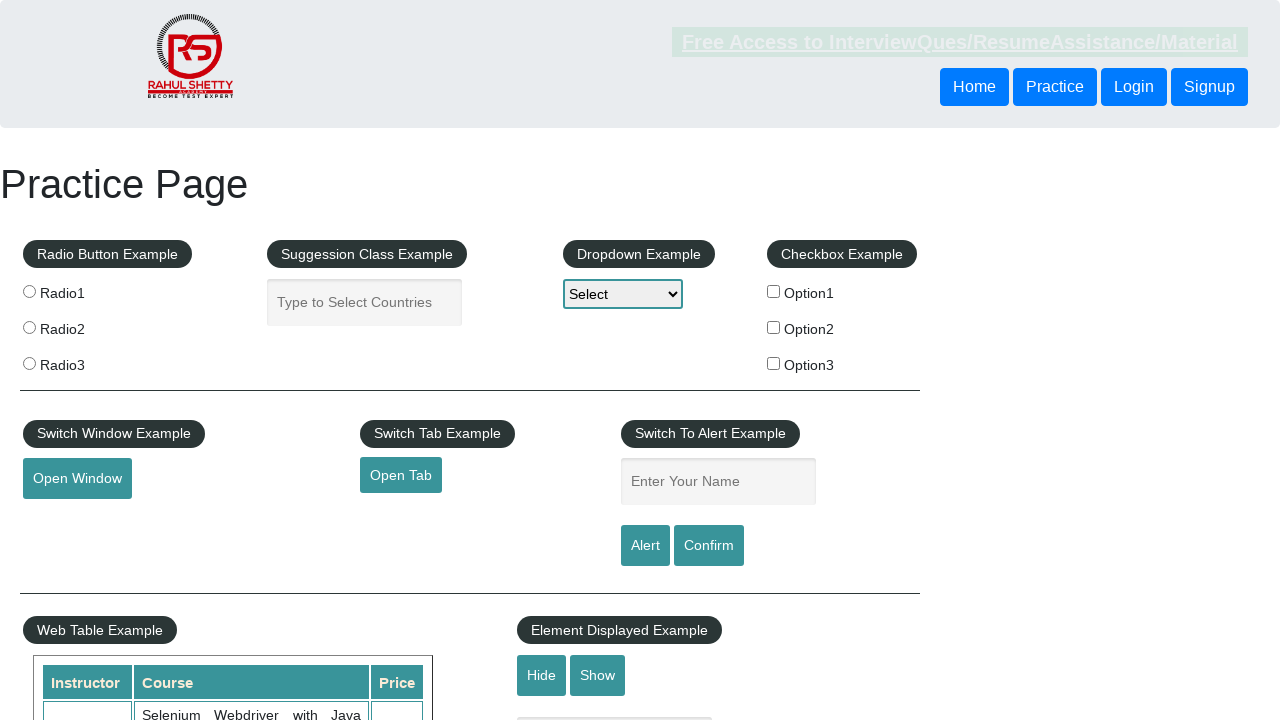

Navigated to URL: http://www.restapitutorial.com/, Page title: REST API Tutorial
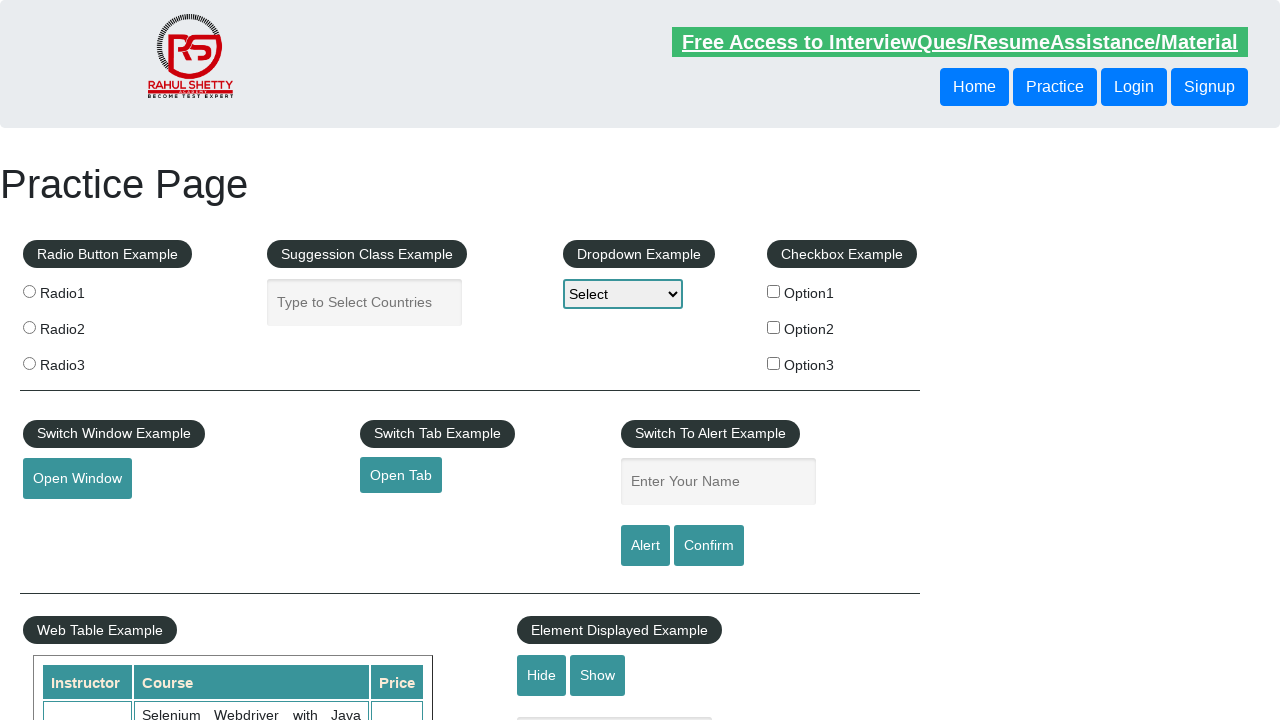

Retrieved href from footer link 3: https://www.soapui.org/
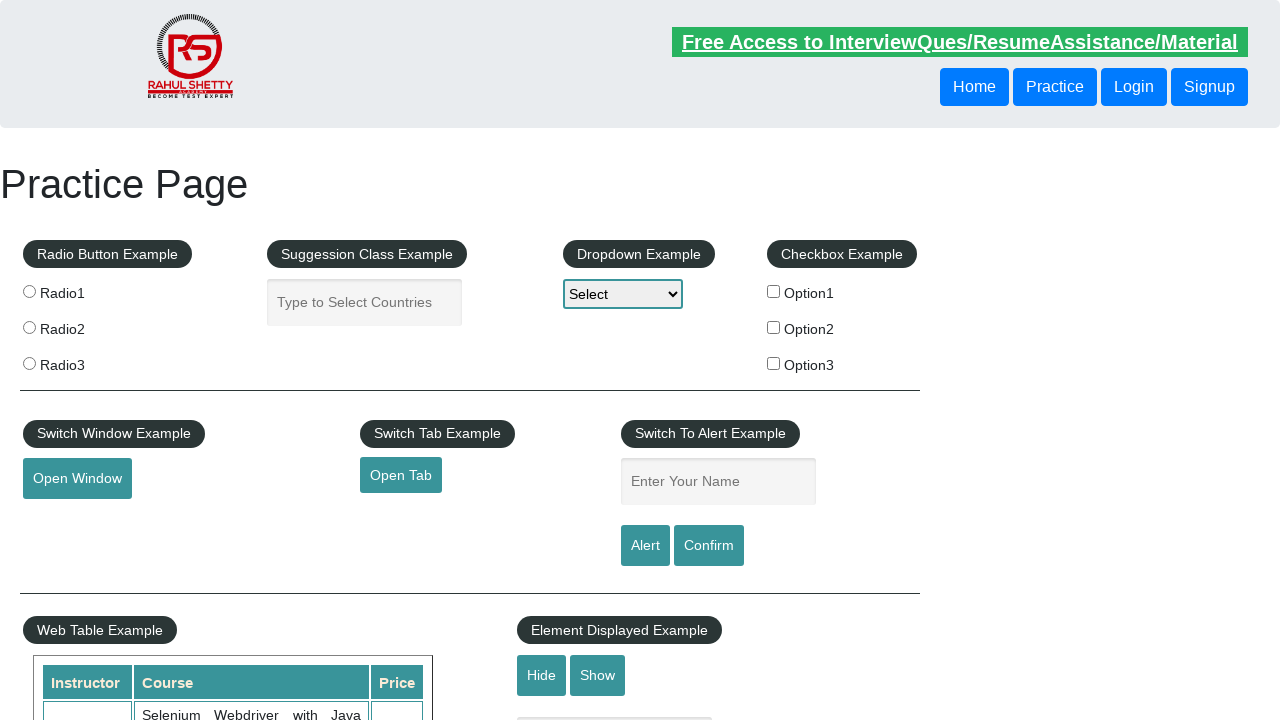

Created new tab/page for link 3
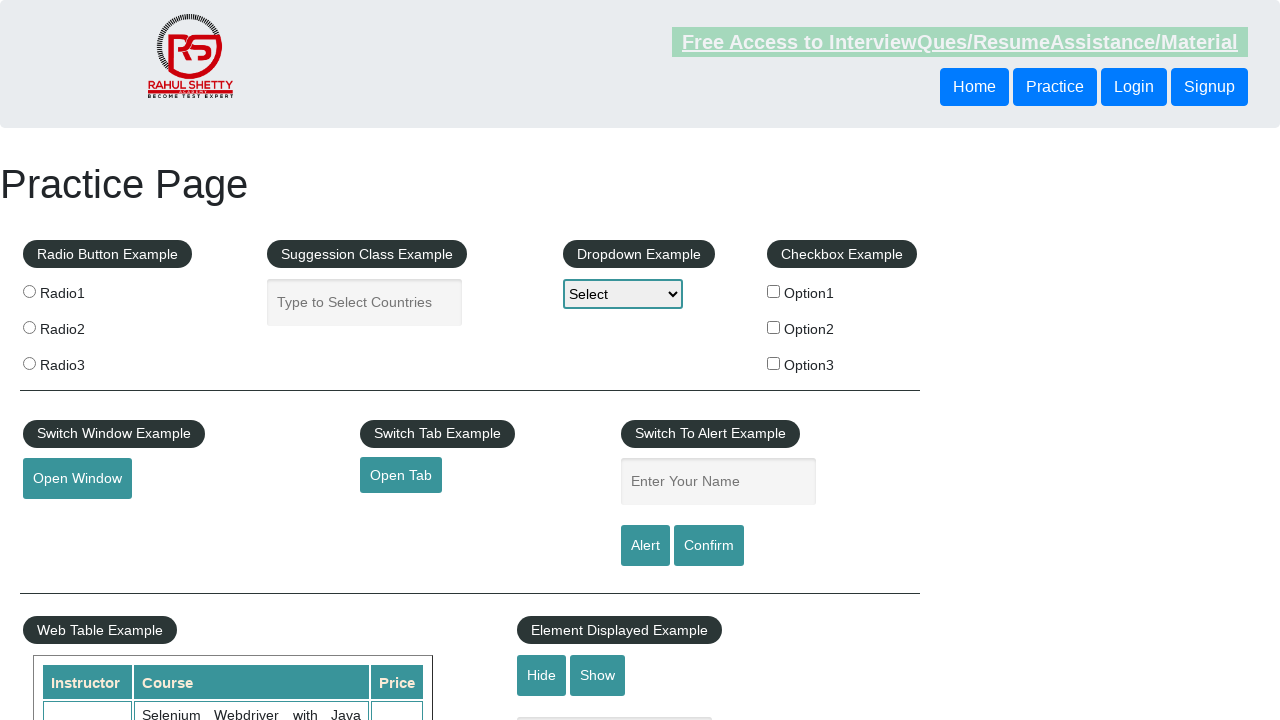

Navigated to URL: https://www.soapui.org/, Page title: The World’s Most Popular API Testing Tool | SoapUI
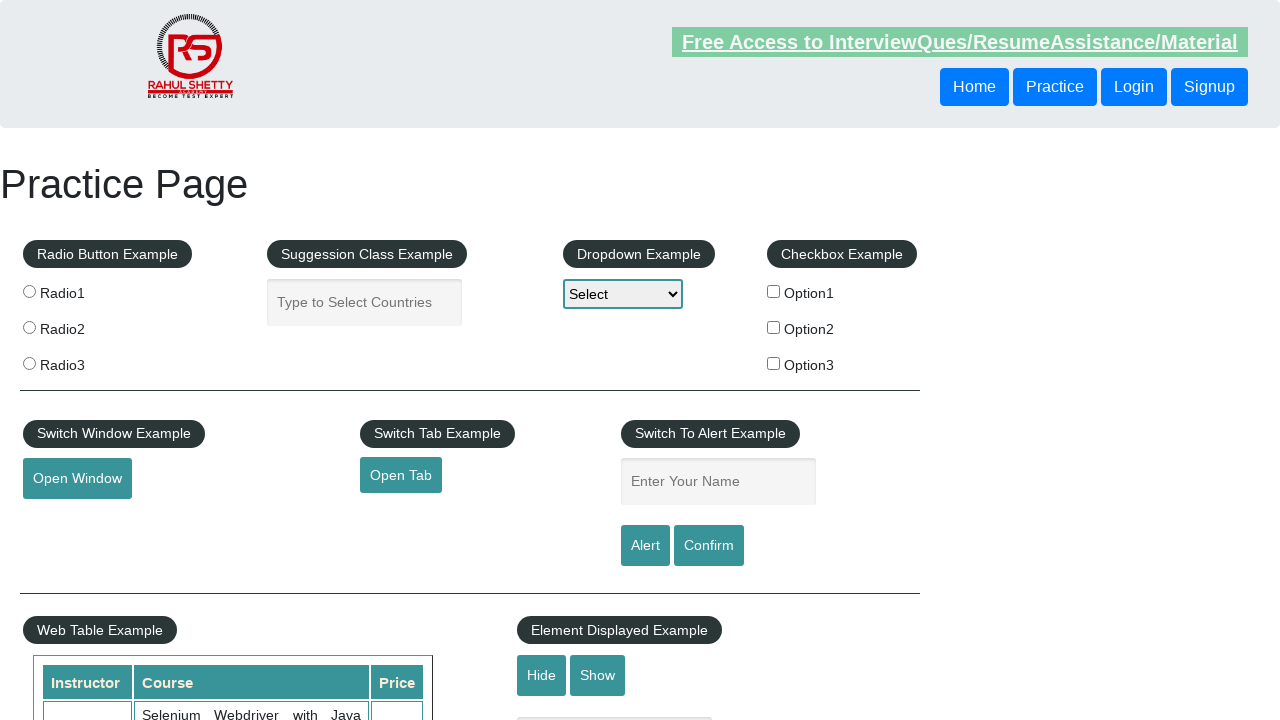

Retrieved href from footer link 4: https://courses.rahulshettyacademy.com/p/appium-tutorial
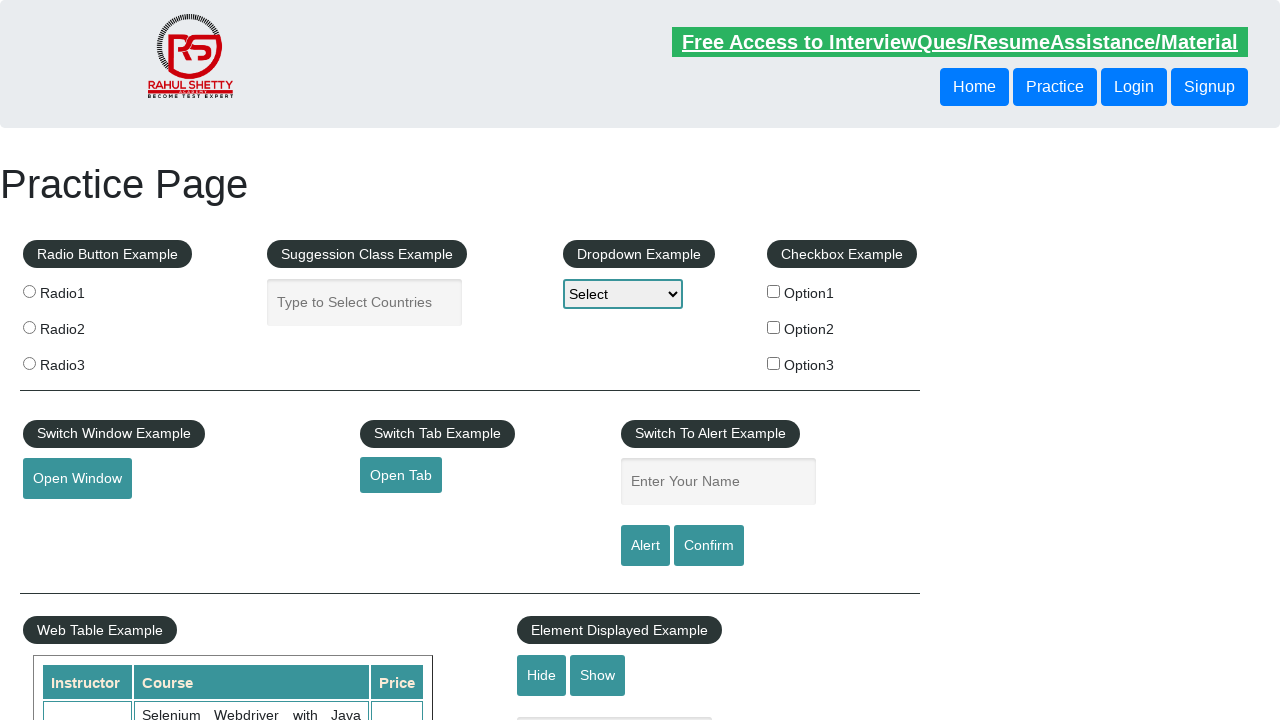

Created new tab/page for link 4
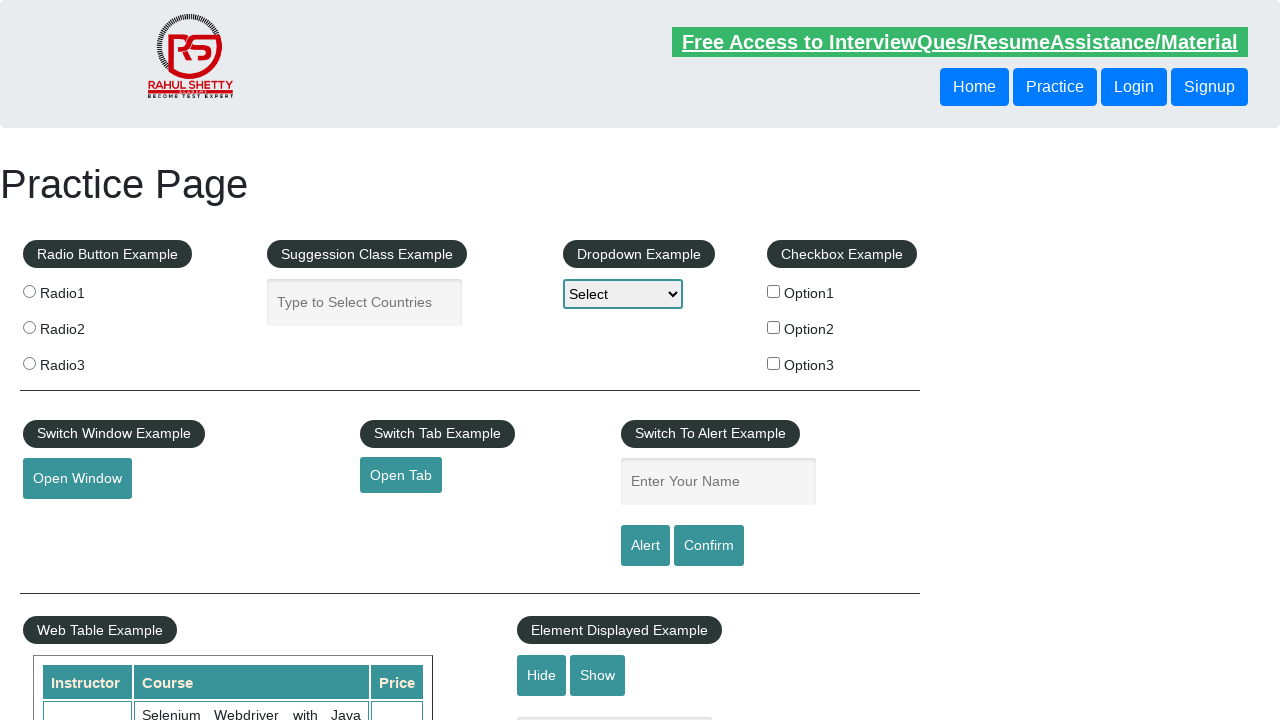

Navigated to URL: https://courses.rahulshettyacademy.com/p/appium-tutorial, Page title: Appium tutorial for Mobile Apps testing | RahulShetty Academy | Rahul
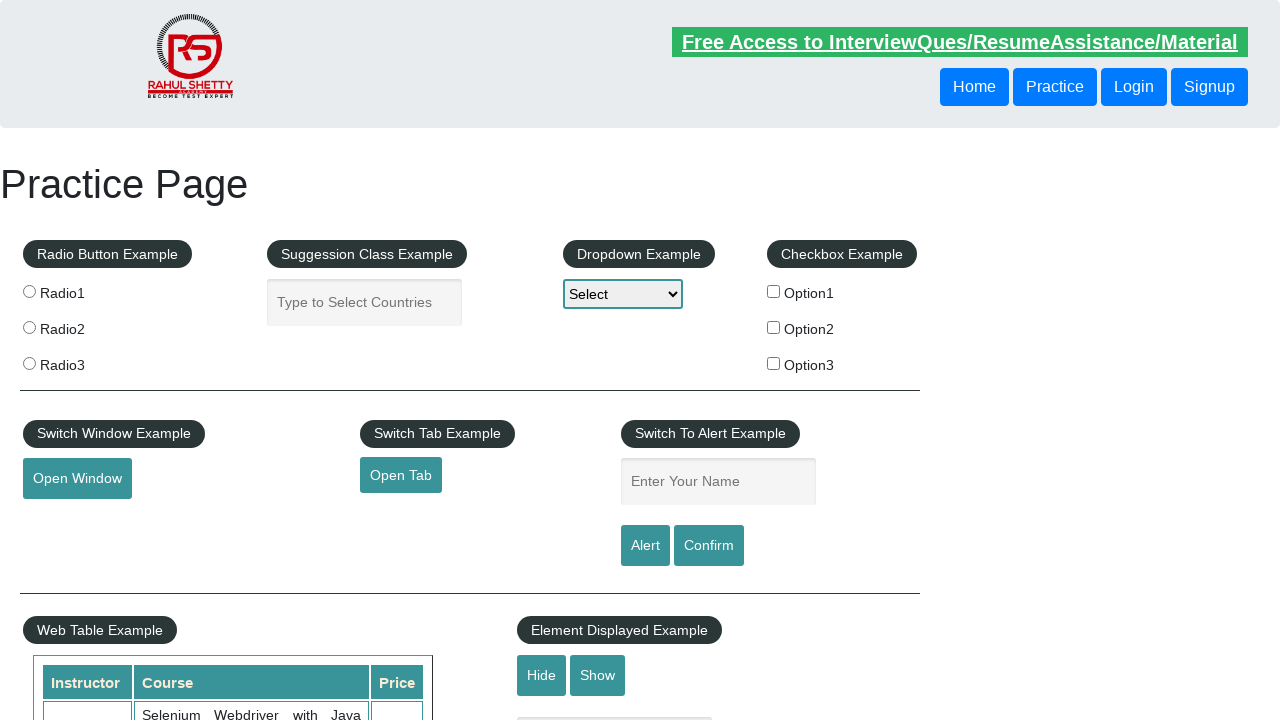

Retrieved href from footer link 5: https://jmeter.apache.org/
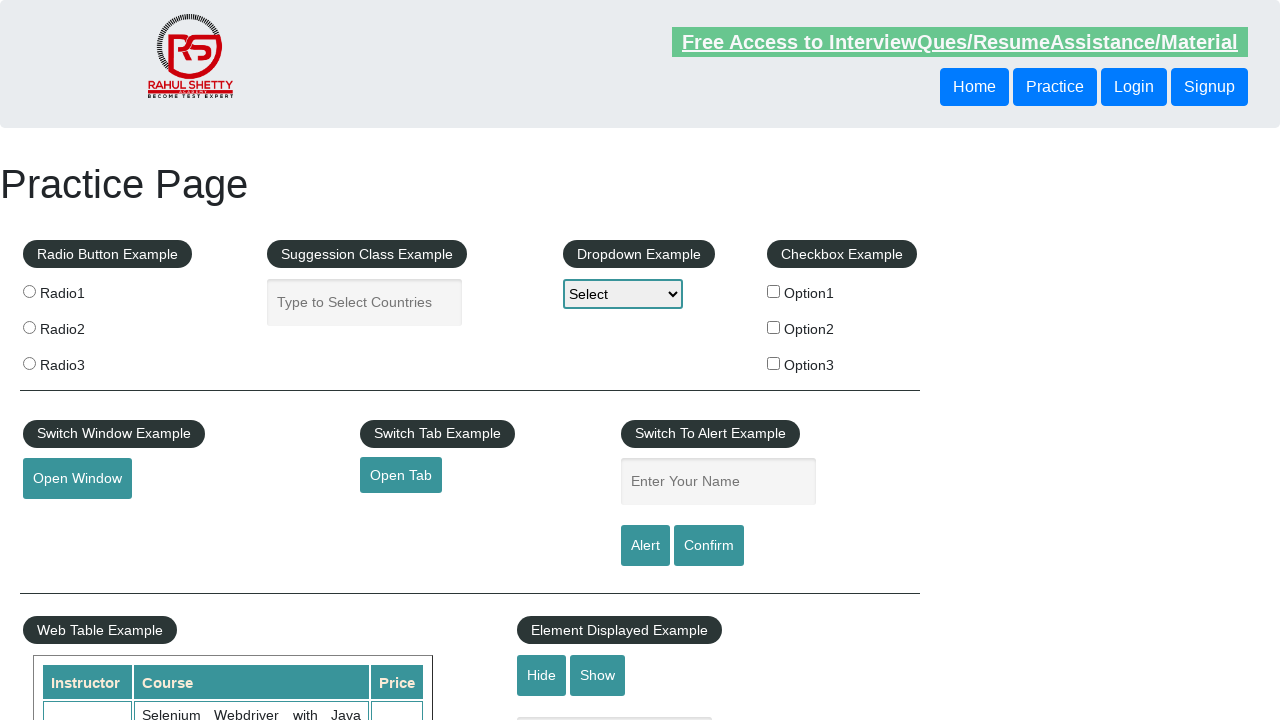

Created new tab/page for link 5
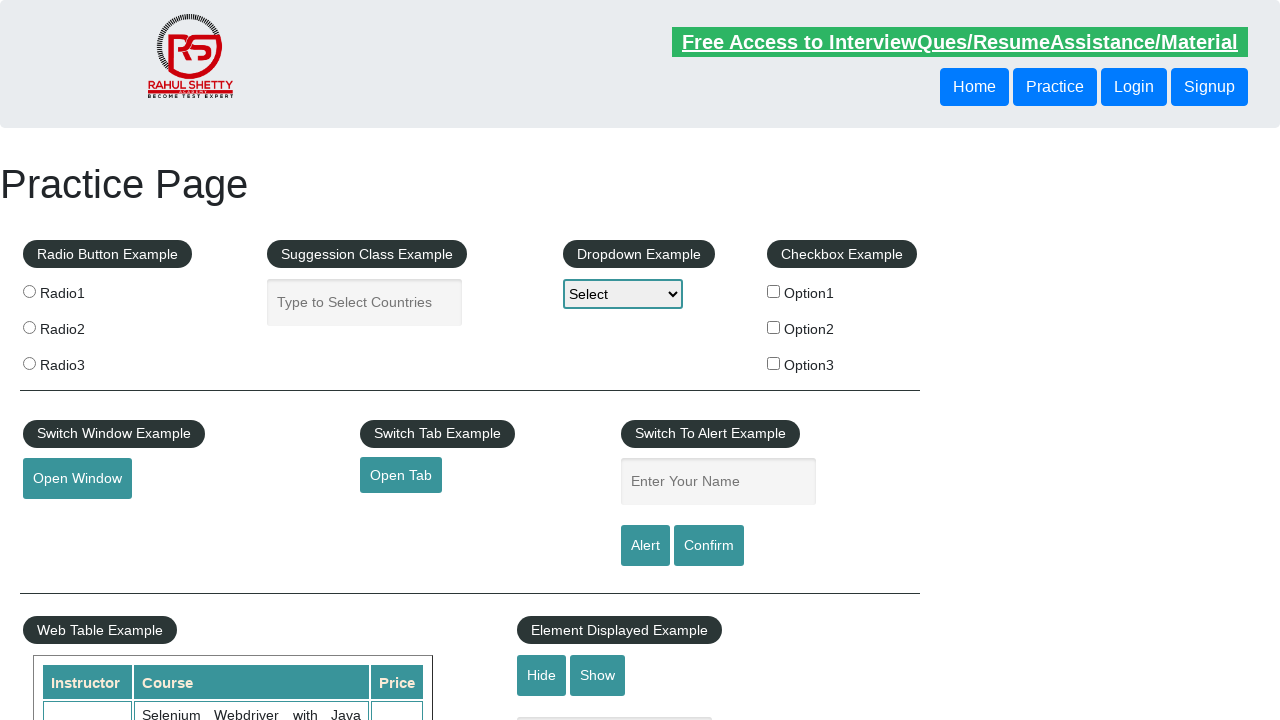

Navigated to URL: https://jmeter.apache.org/, Page title: Apache JMeter - Apache JMeter™
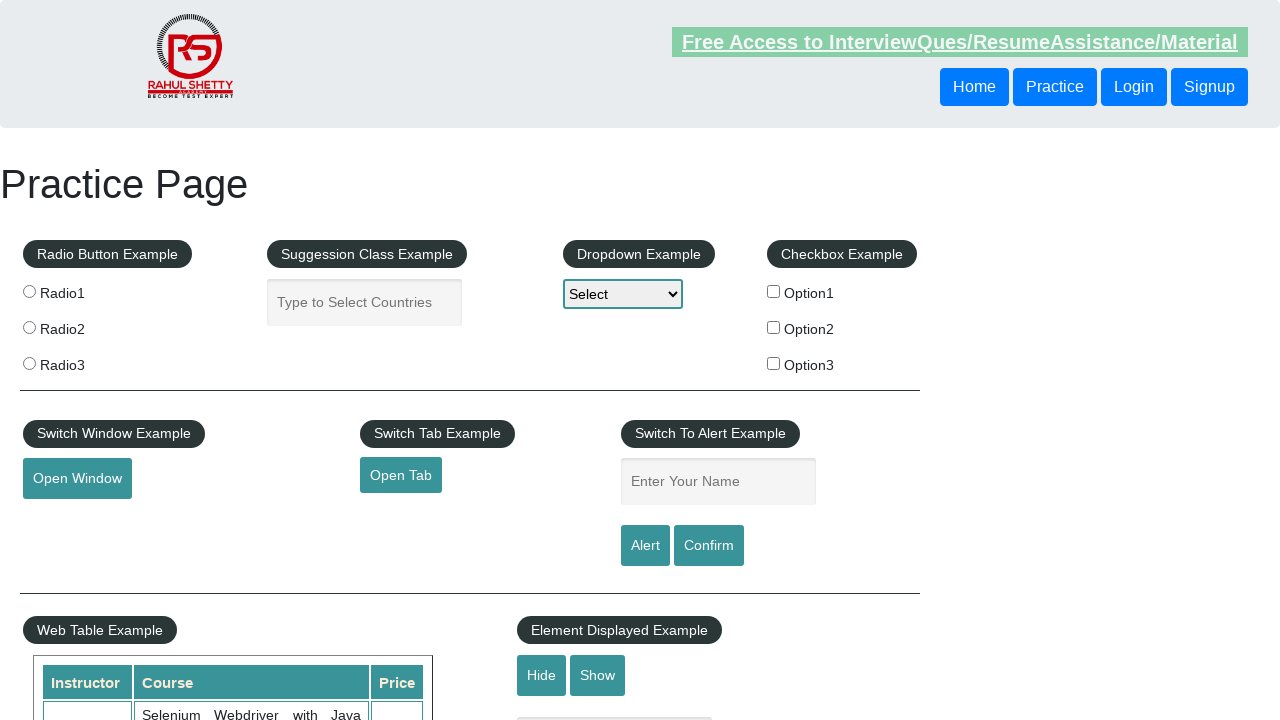

Retrieved all open pages/tabs: 5 pages found
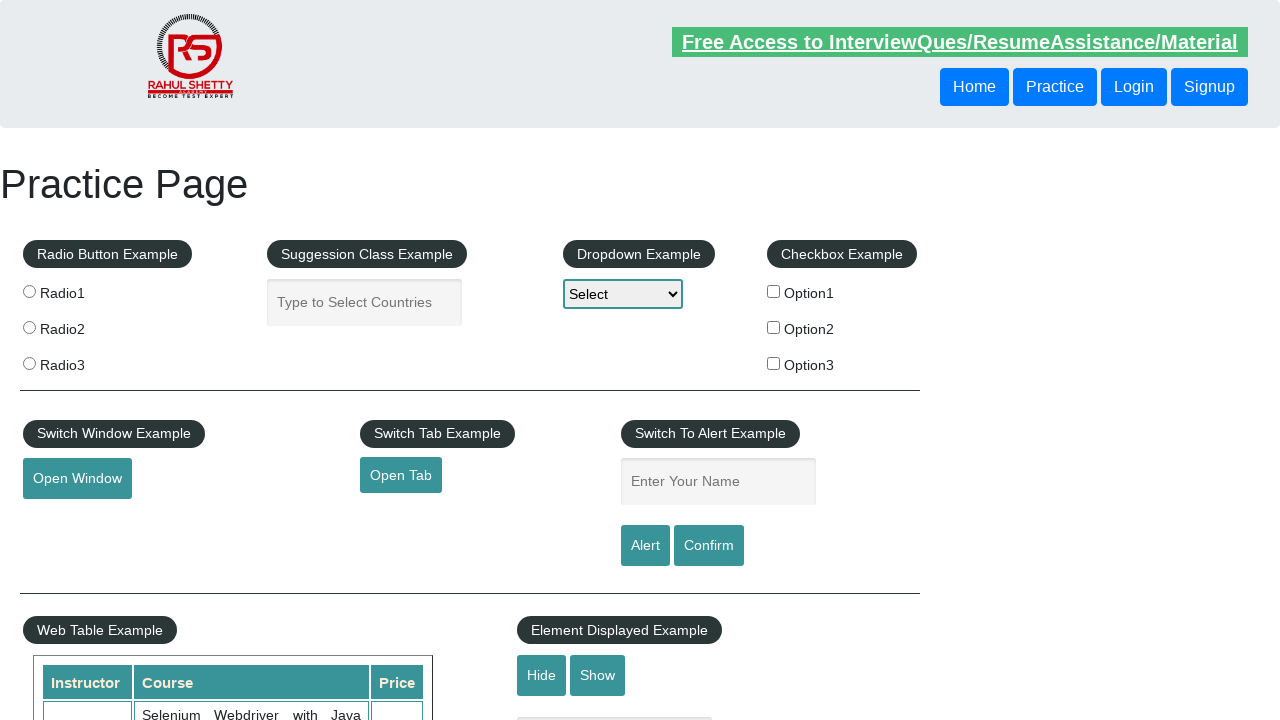

Tab 1 title: Practice Page
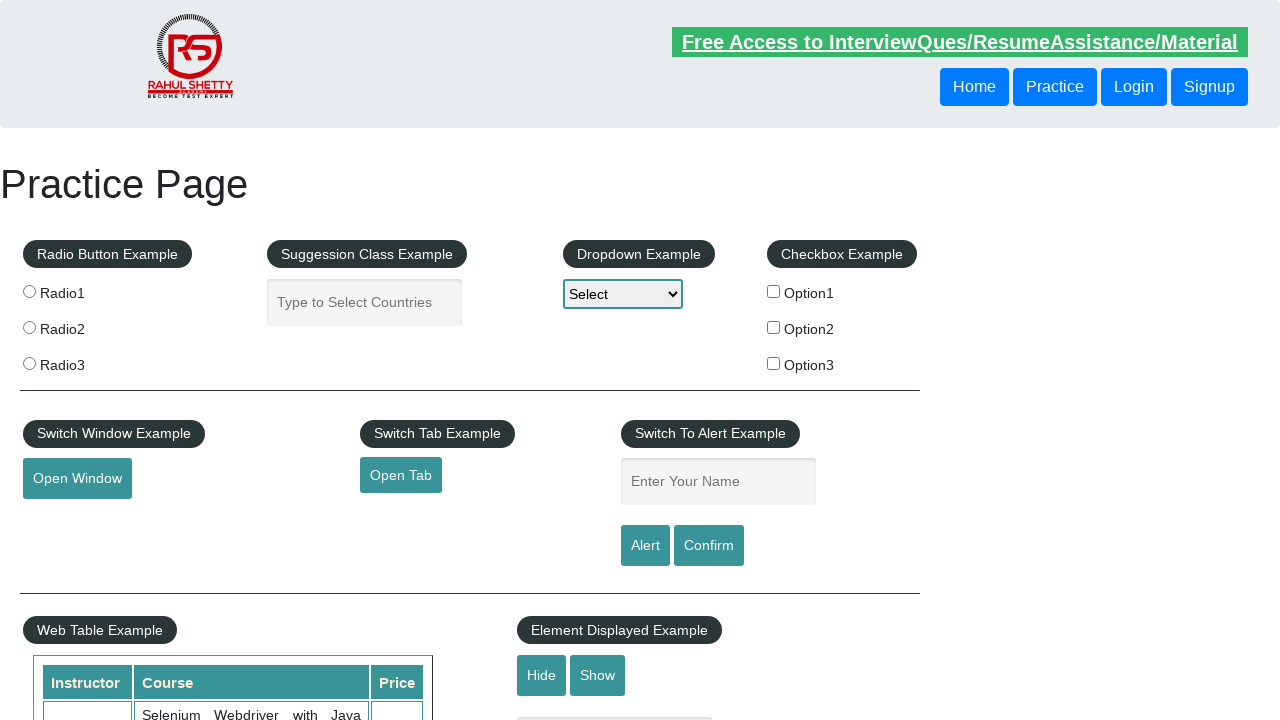

Tab 2 title: REST API Tutorial
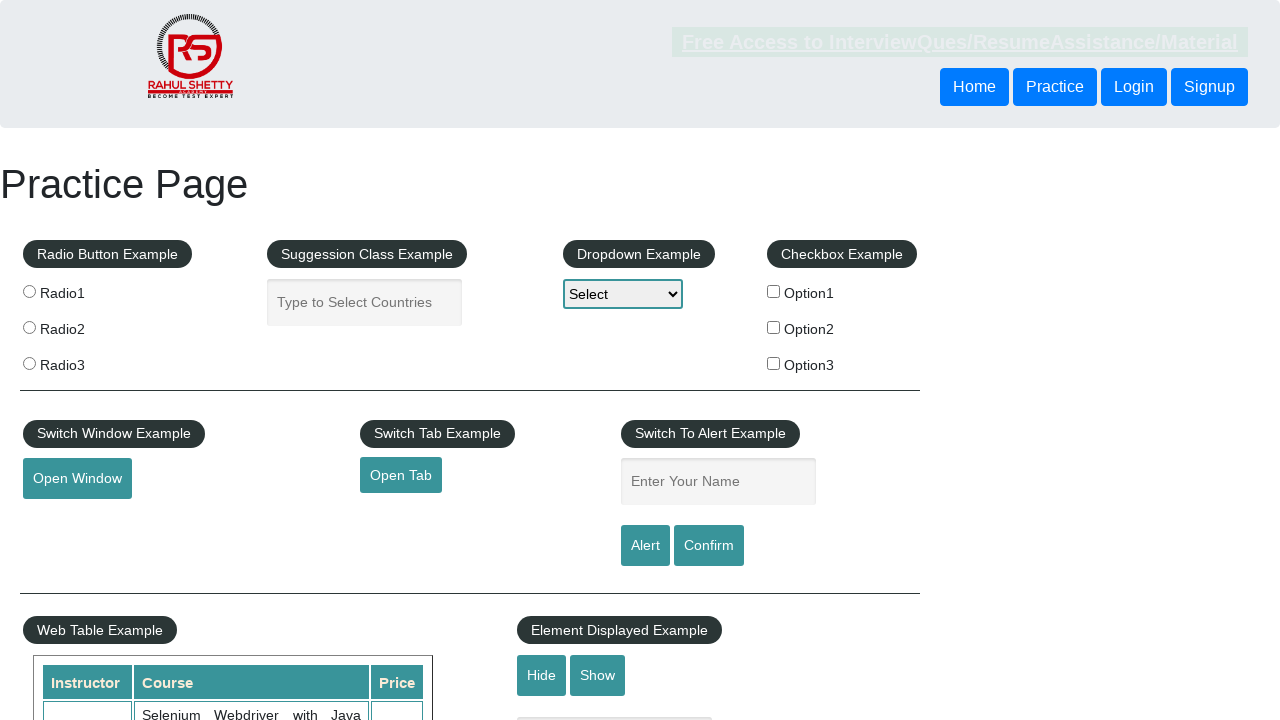

Tab 3 title: The World’s Most Popular API Testing Tool | SoapUI
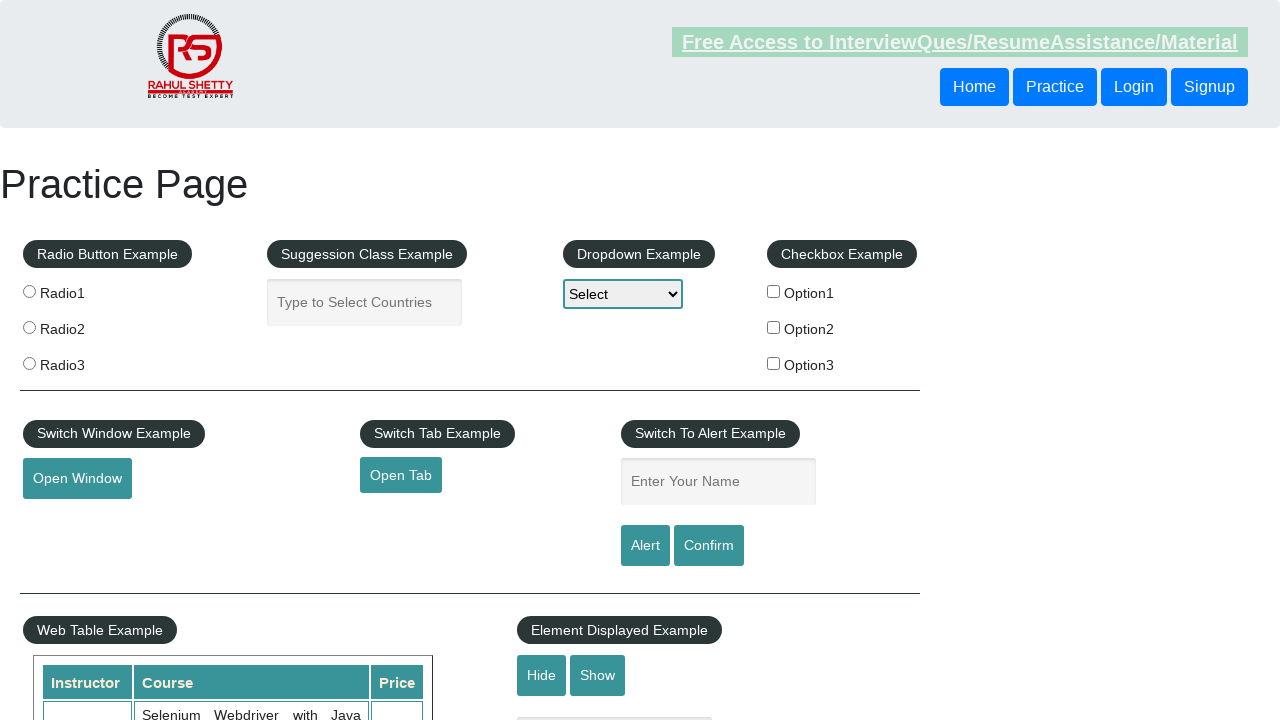

Tab 4 title: Appium tutorial for Mobile Apps testing | RahulShetty Academy | Rahul
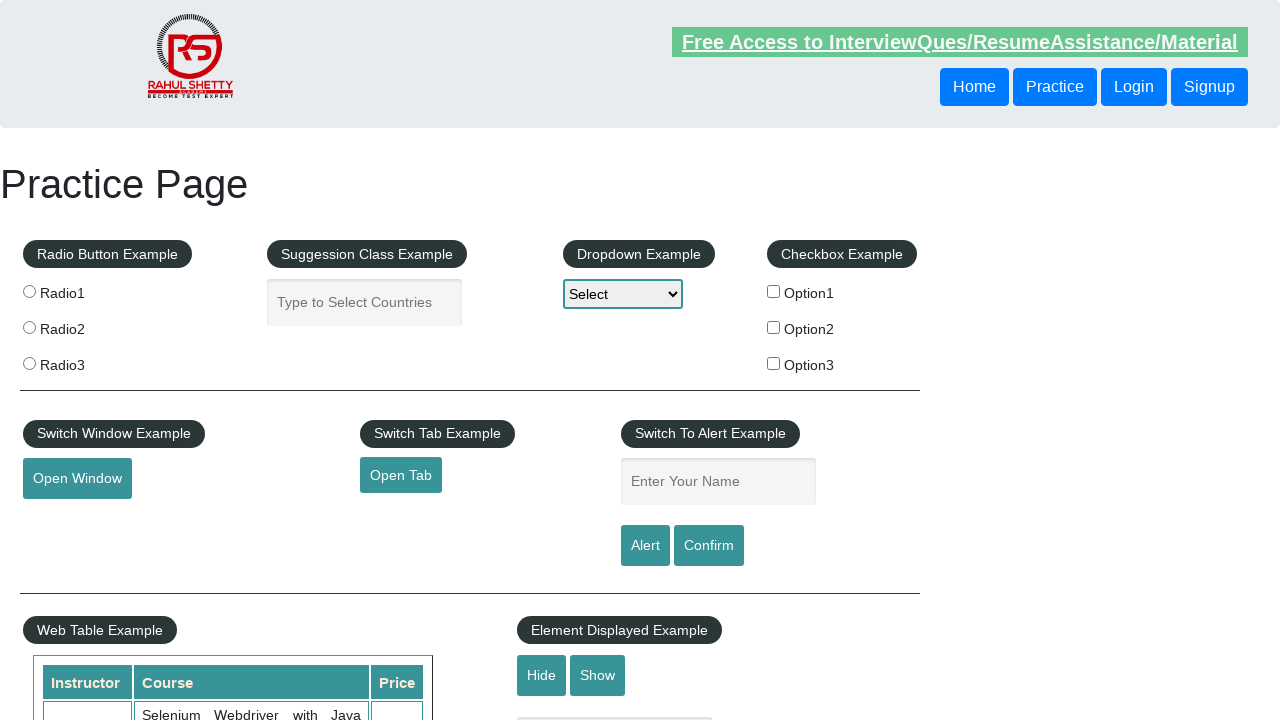

Tab 5 title: Apache JMeter - Apache JMeter™
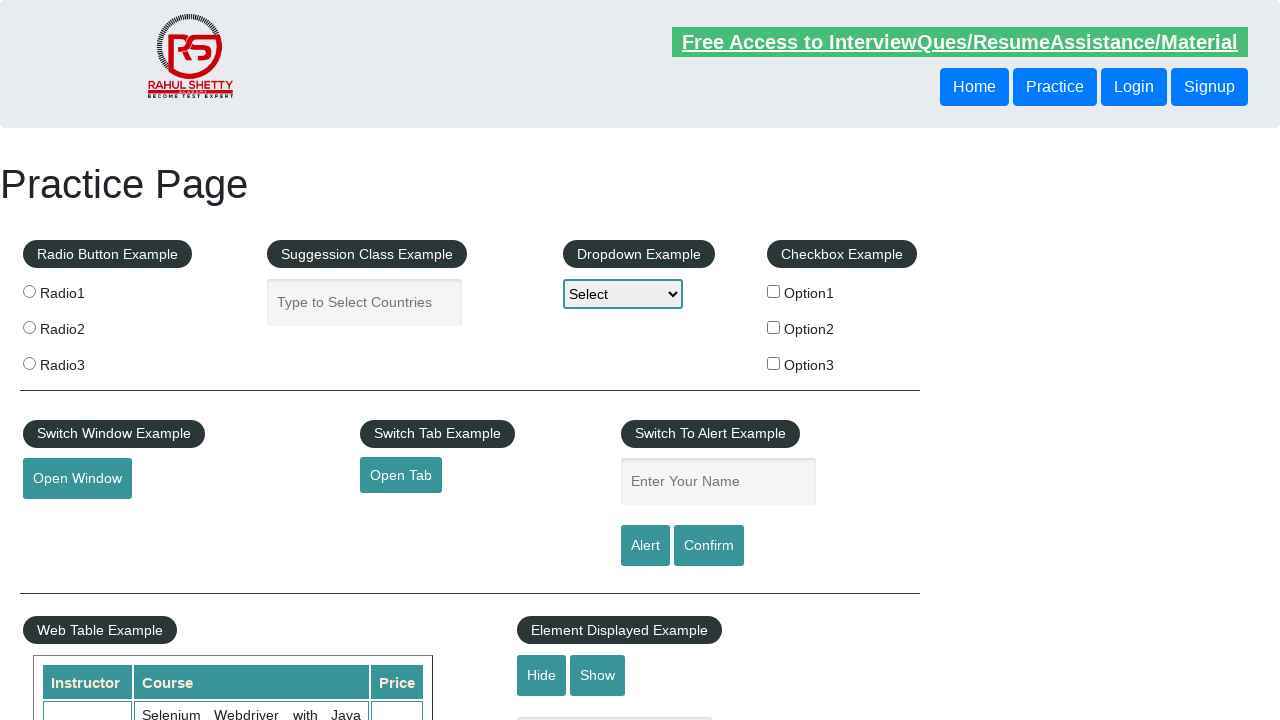

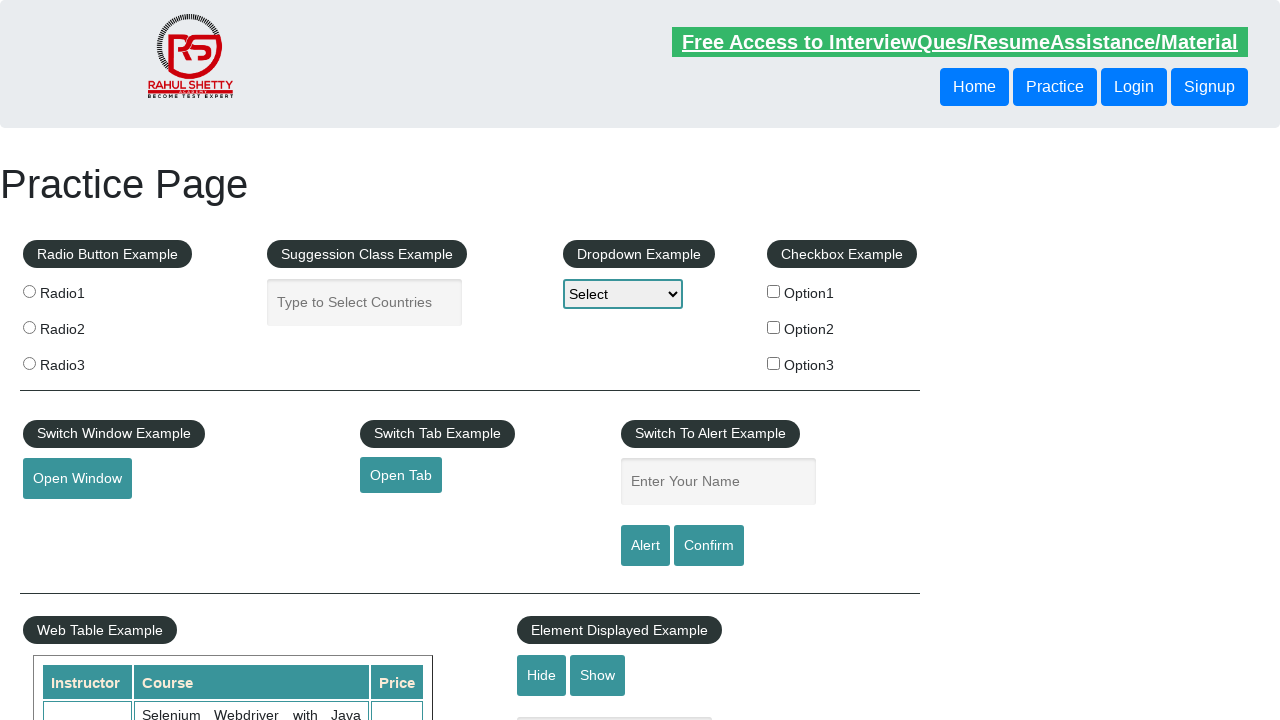